Navigates to the Training Support homepage and clicks the About Us link to verify navigation to the About page

Starting URL: https://v1.training-support.net

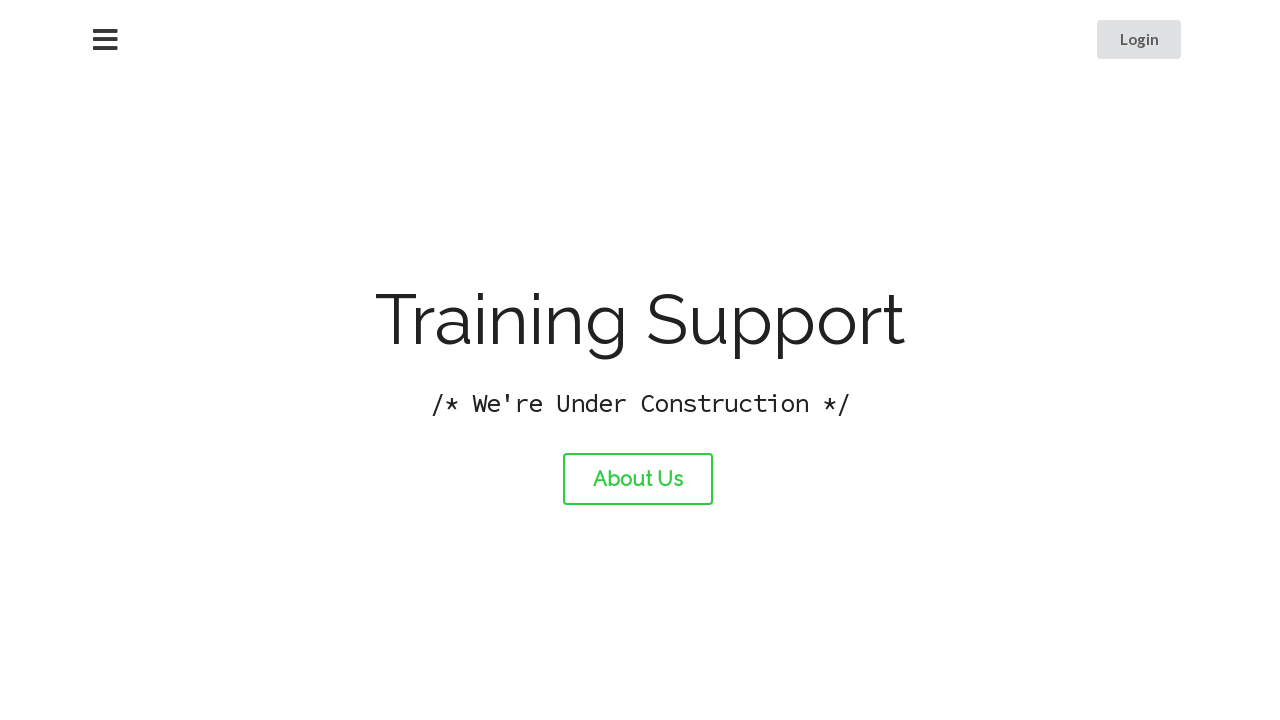

Navigated to Training Support homepage
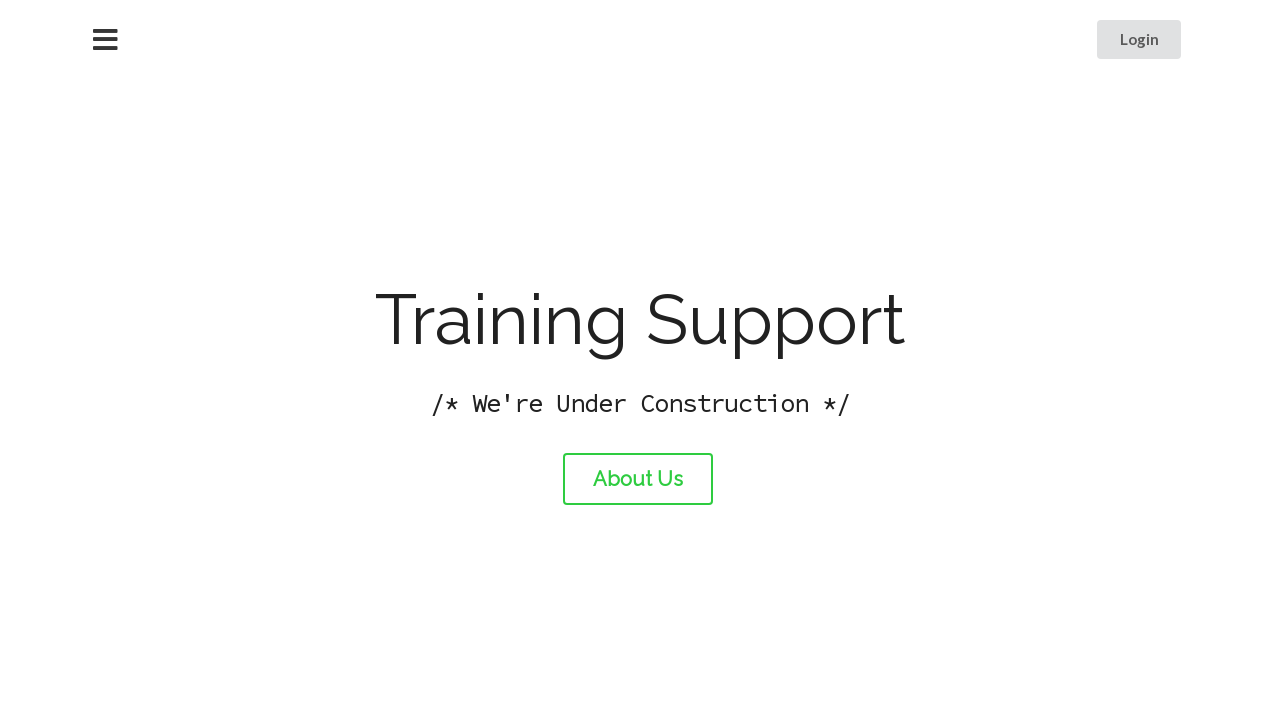

Clicked About Us link at (638, 479) on #about-link
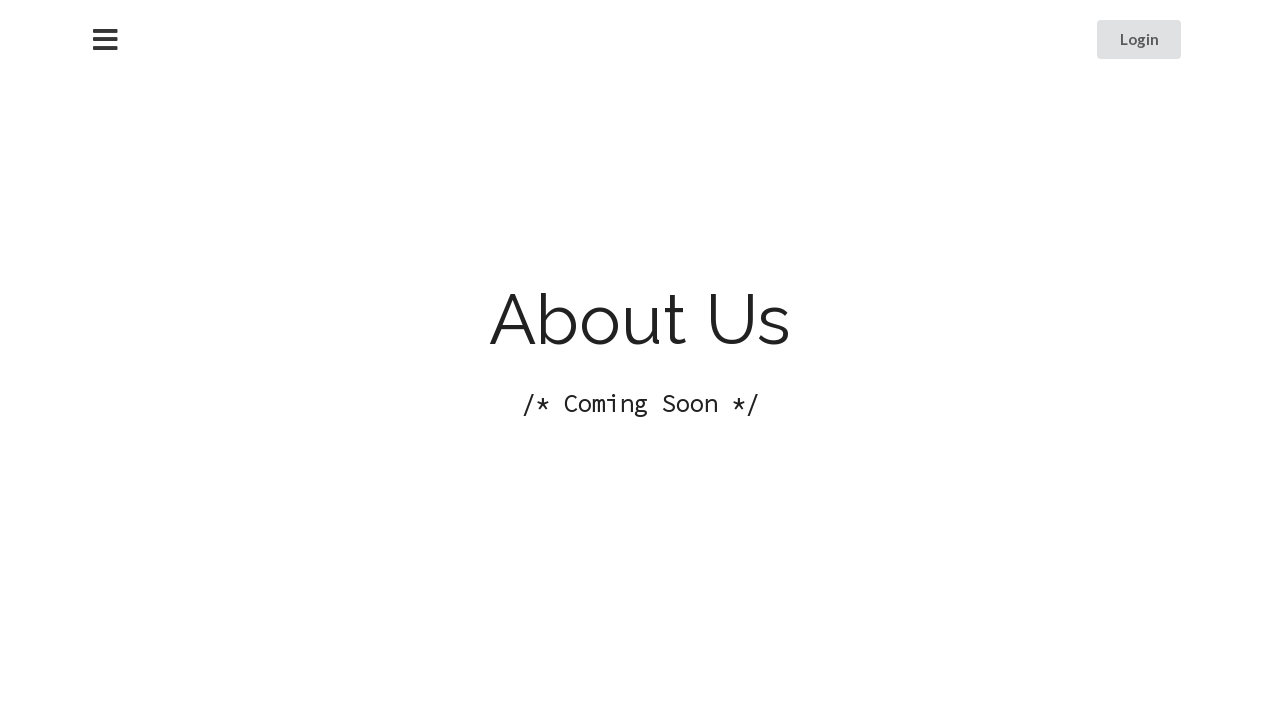

About page DOM loaded
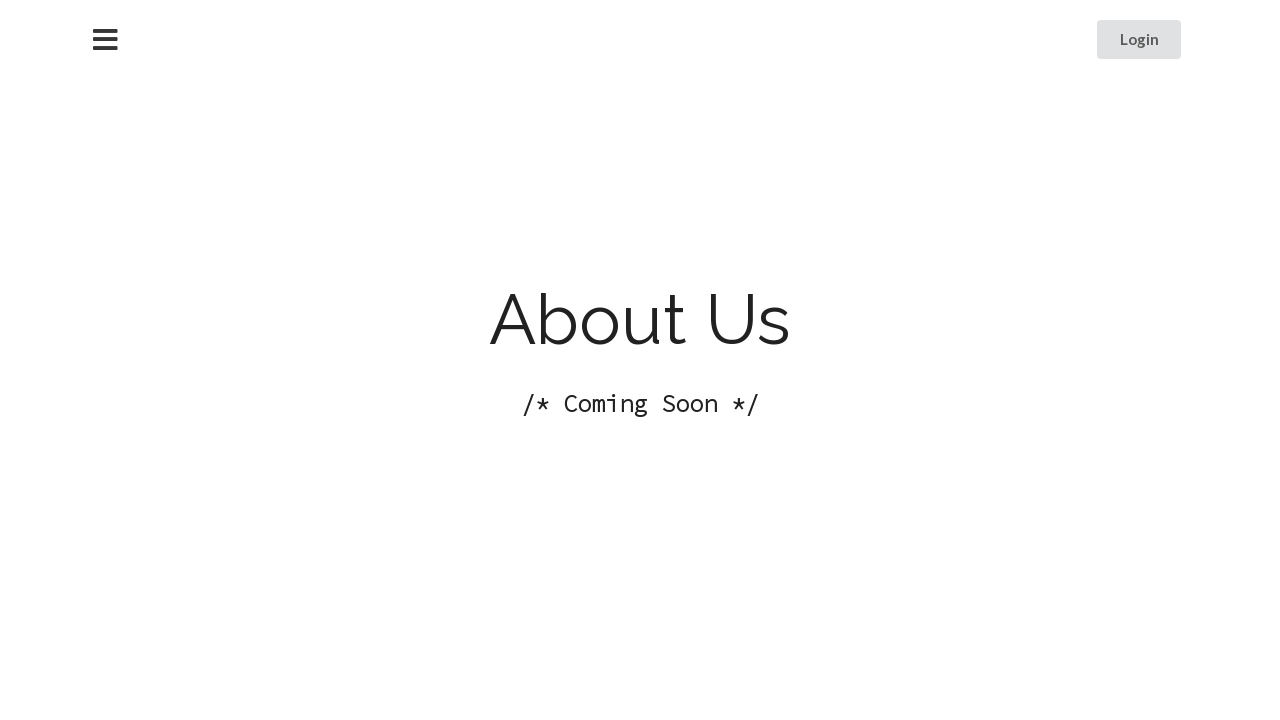

Verified page title is 'About Training Support'
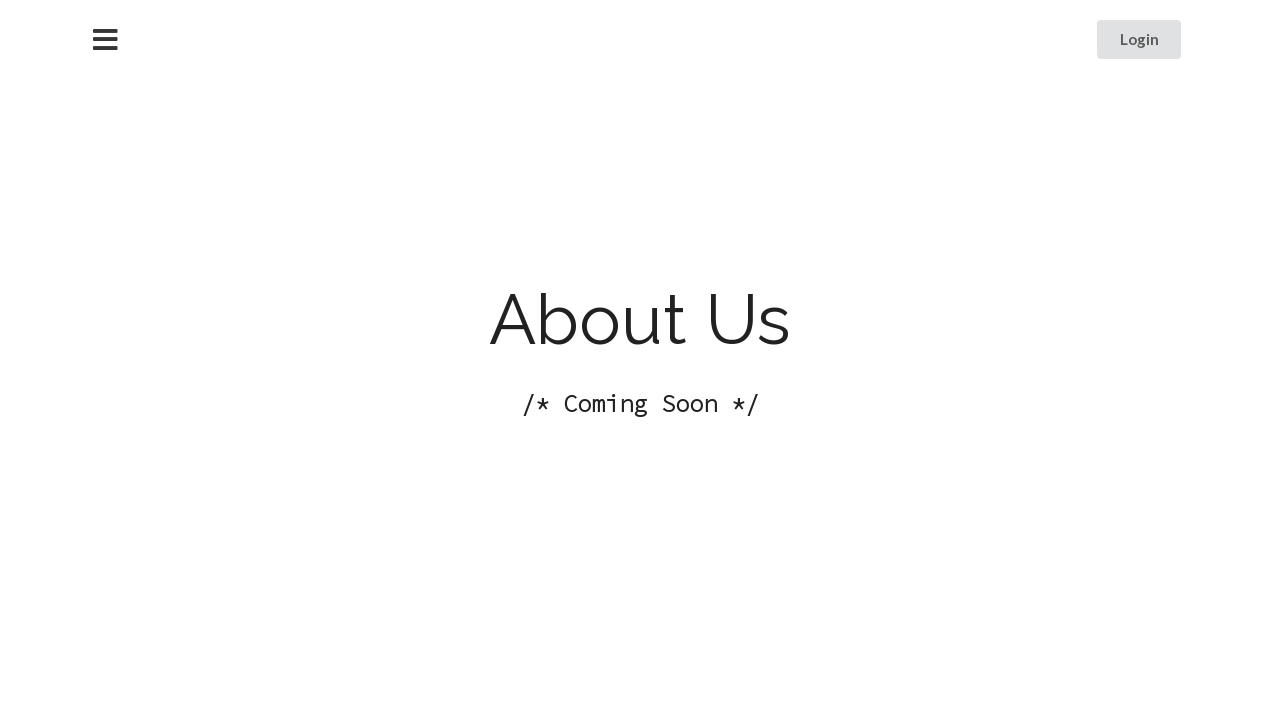

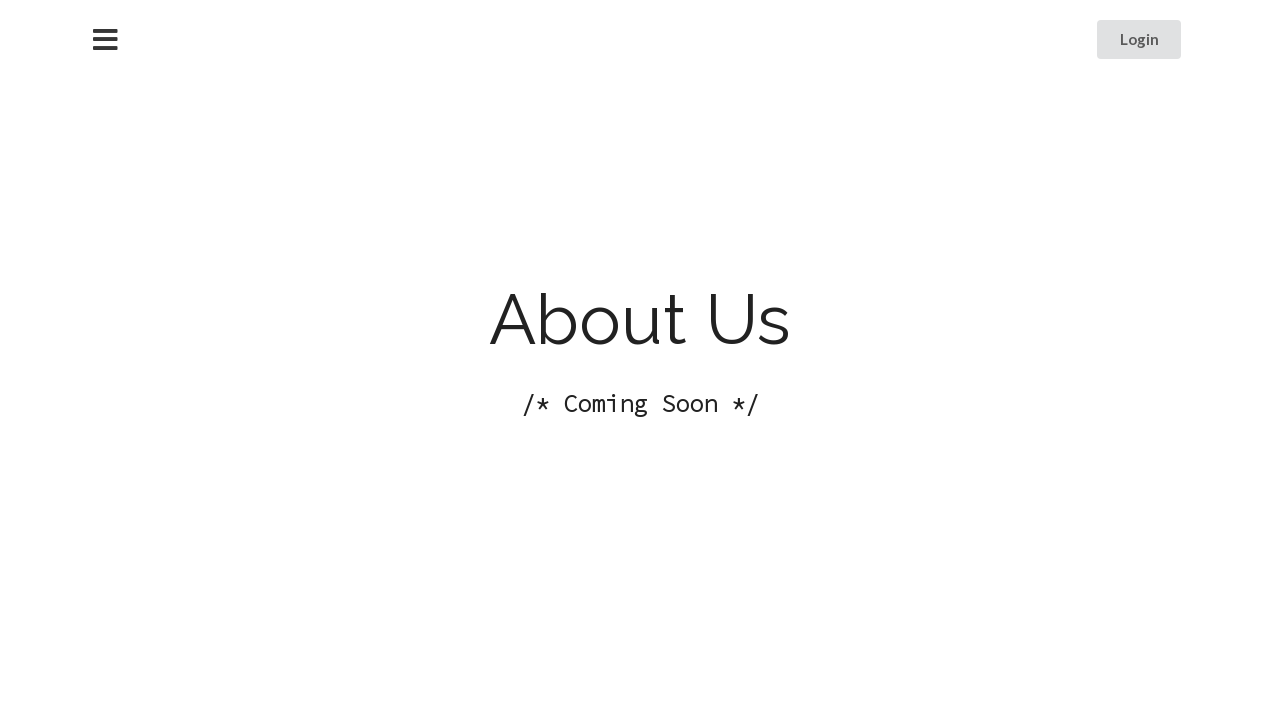